Navigates to the SauceDemo website and maximizes the browser window

Starting URL: http://www.saucedemo.com/

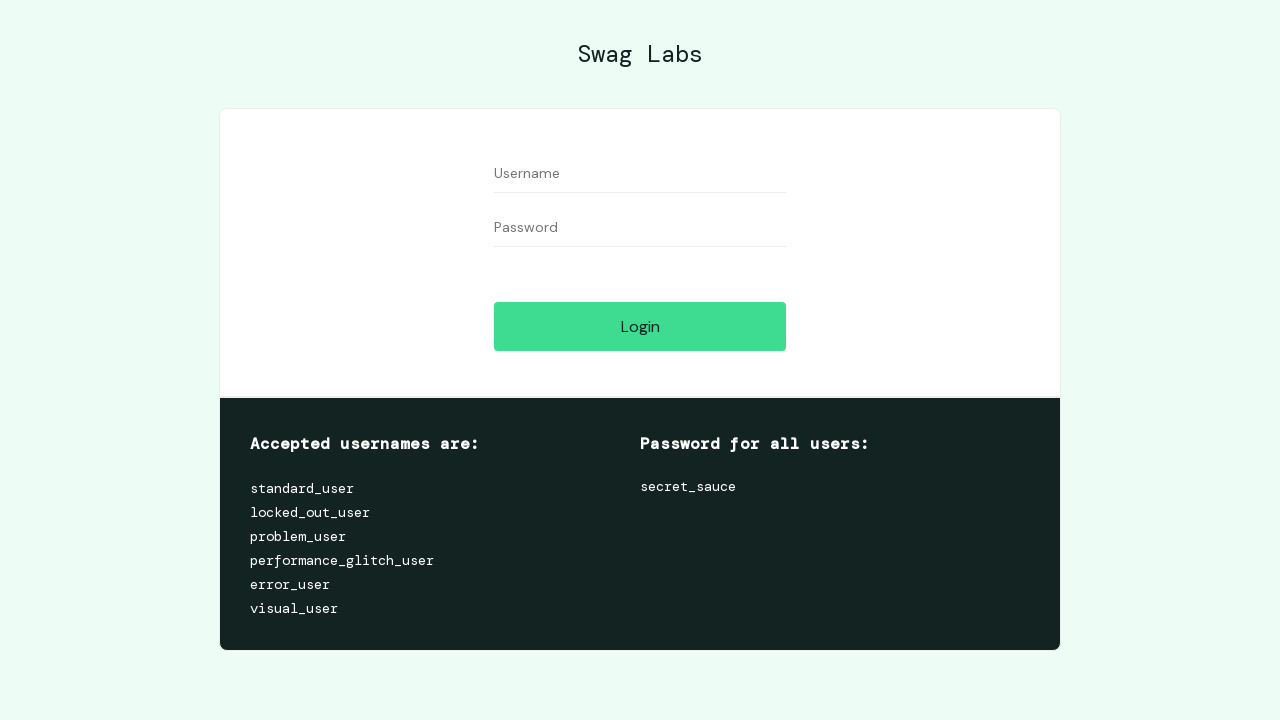

Navigated to SauceDemo website at http://www.saucedemo.com/
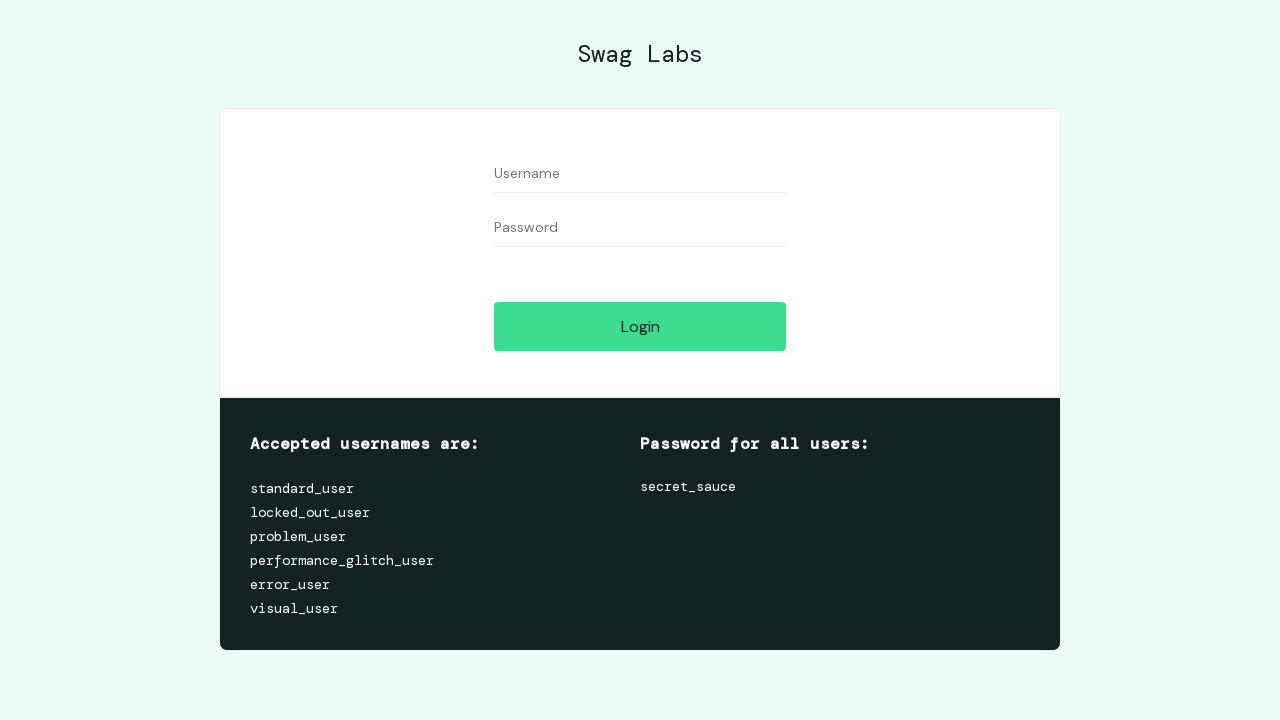

Maximized browser window to 1920x1080
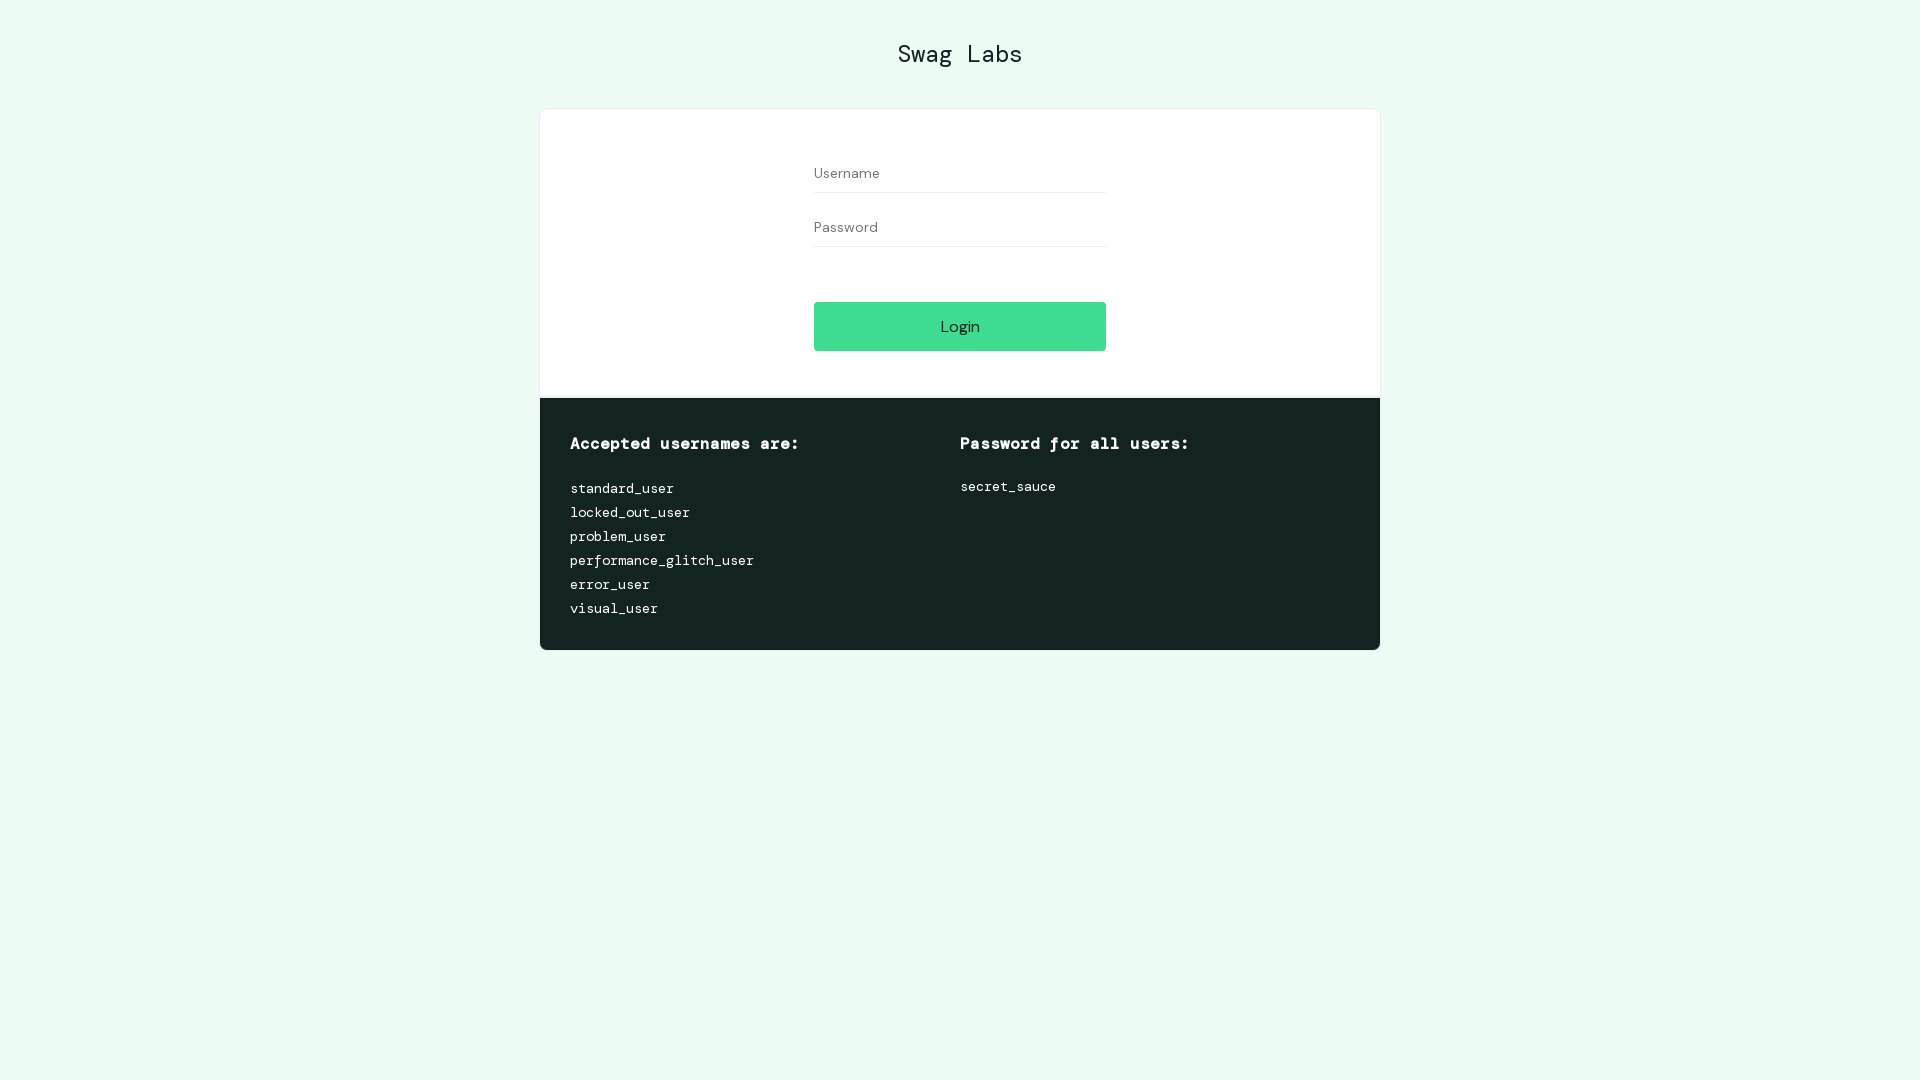

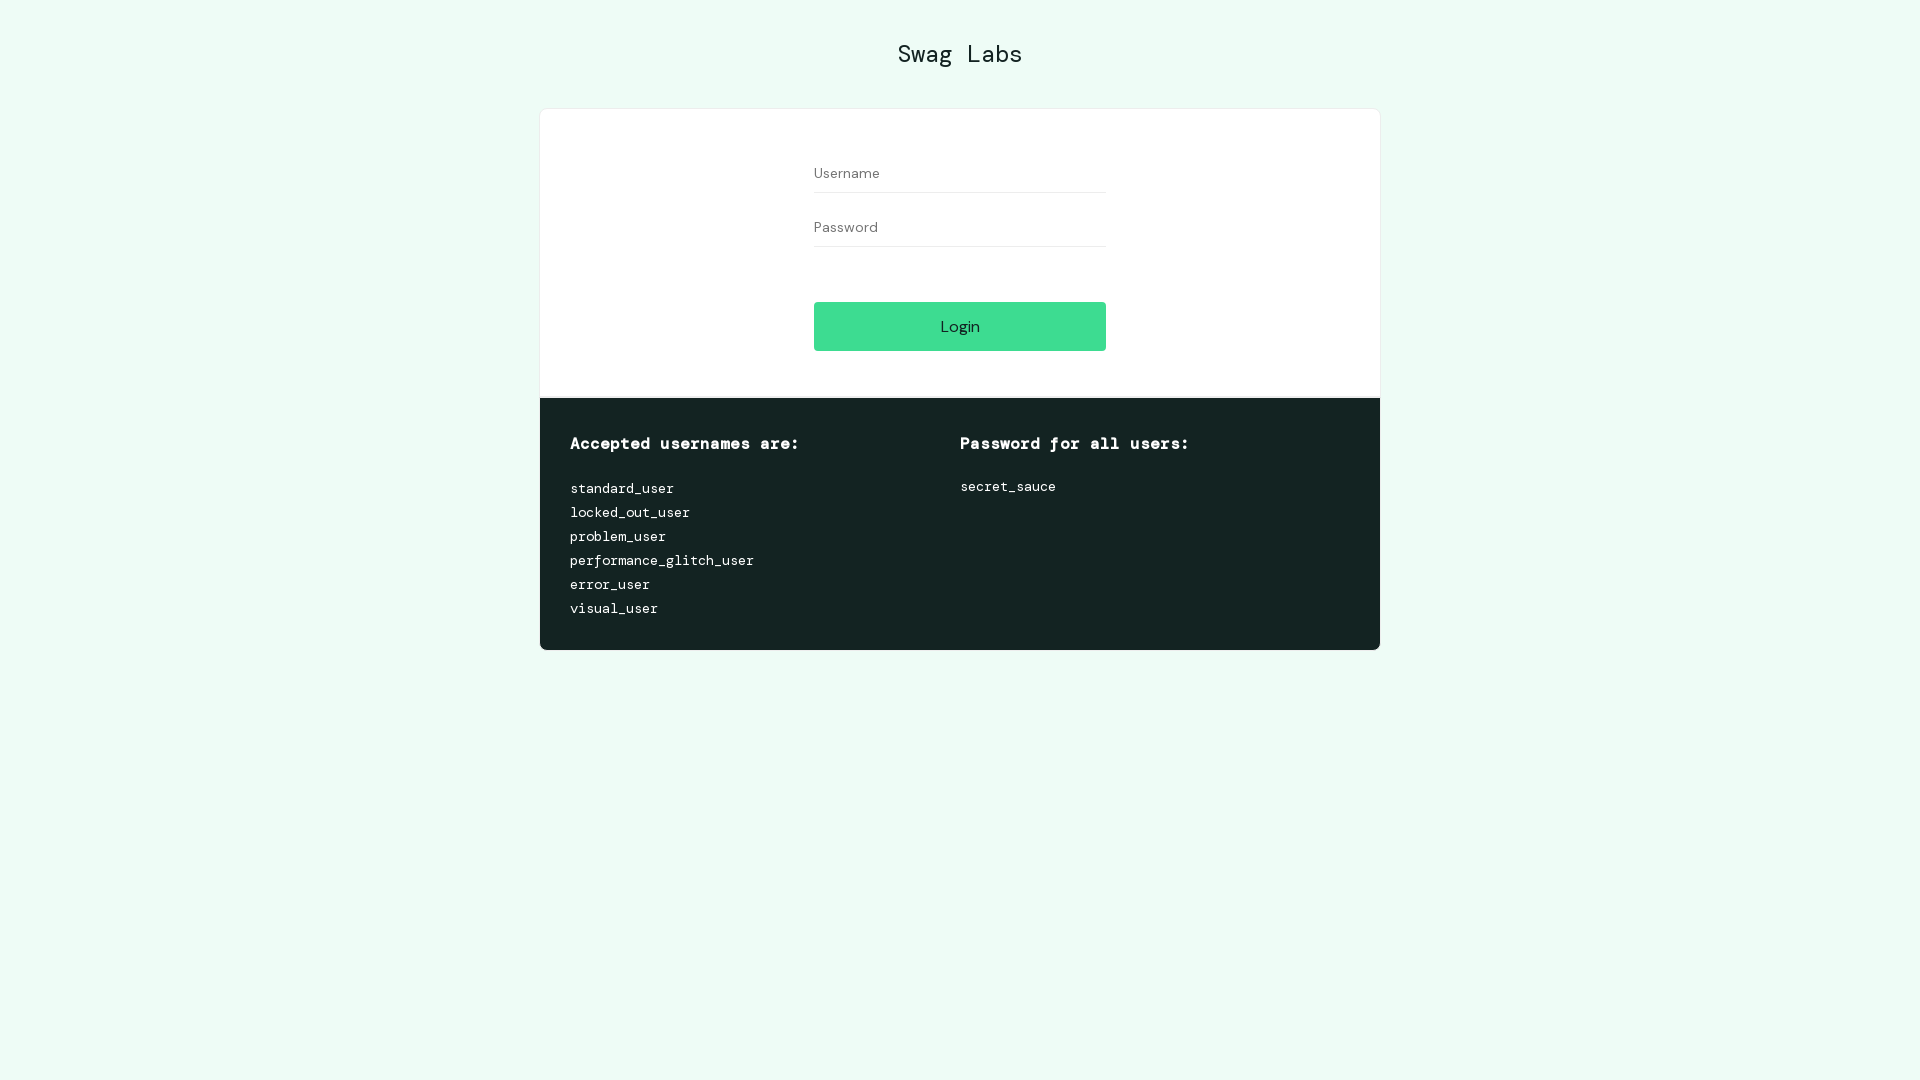